Verifies that a window button element is enabled on the DemoQA browser windows page

Starting URL: https://demoqa.com/browser-windows

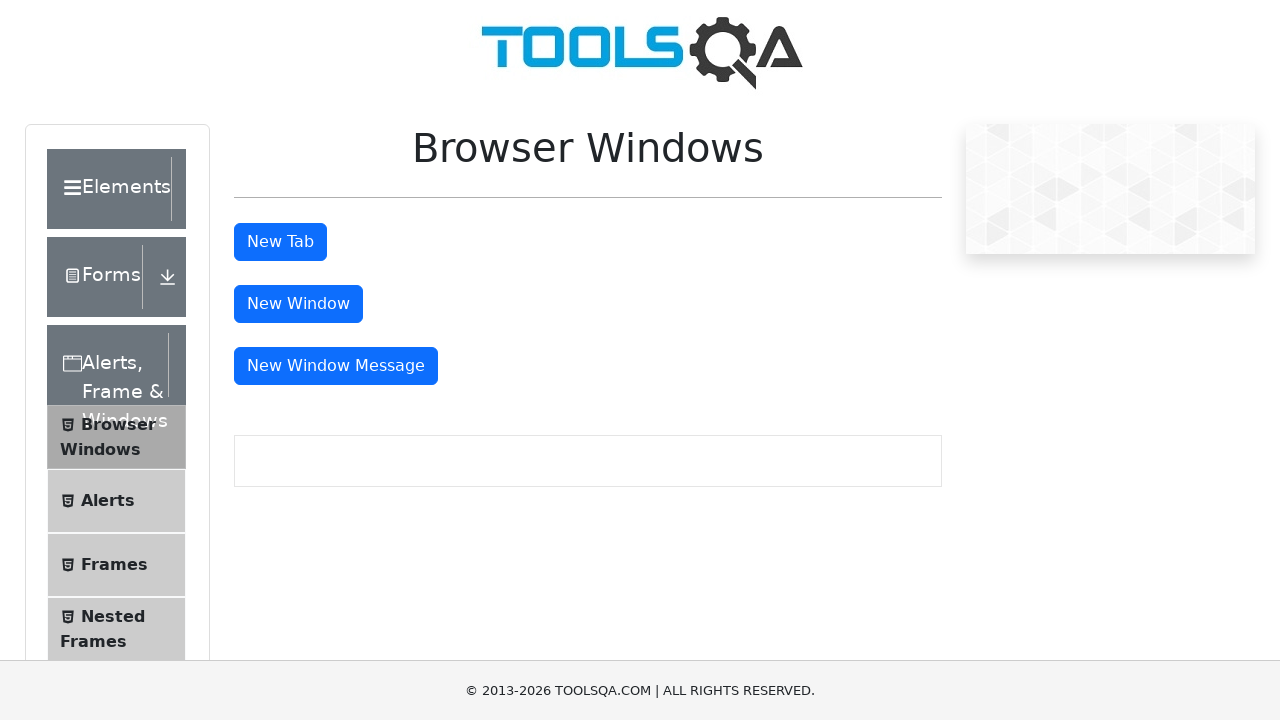

Navigated to DemoQA browser windows page
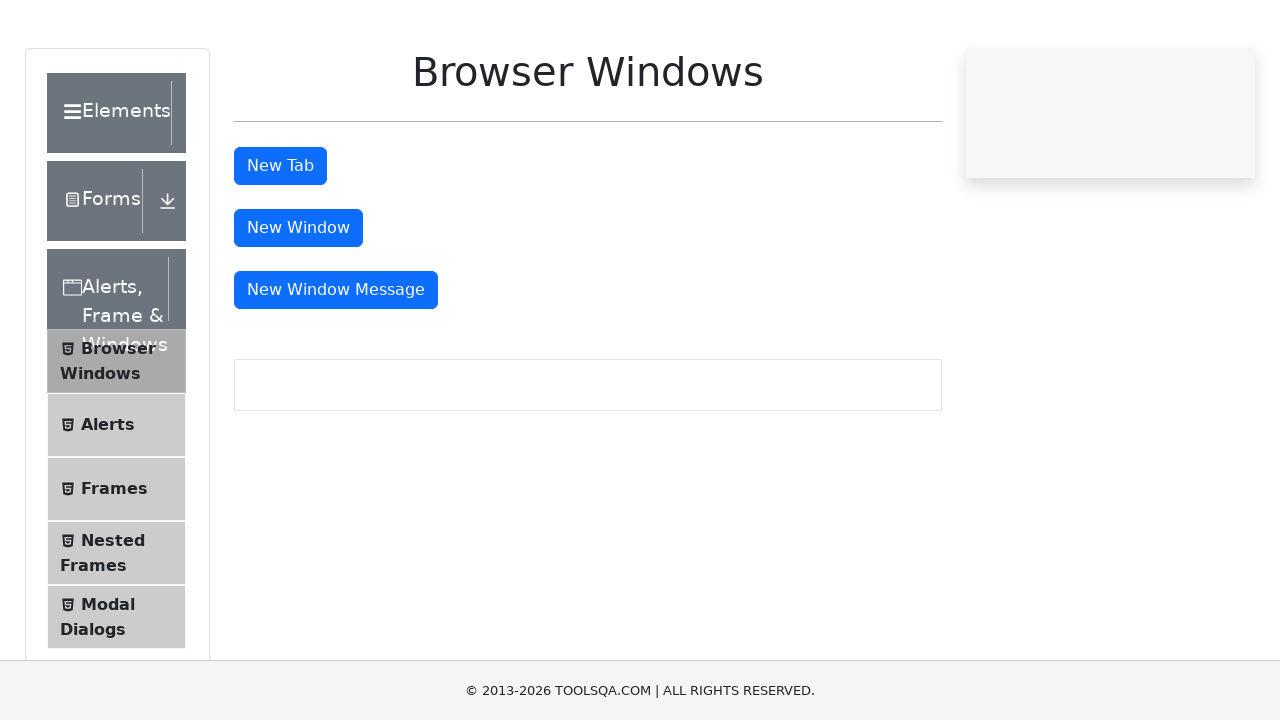

Located the window button element
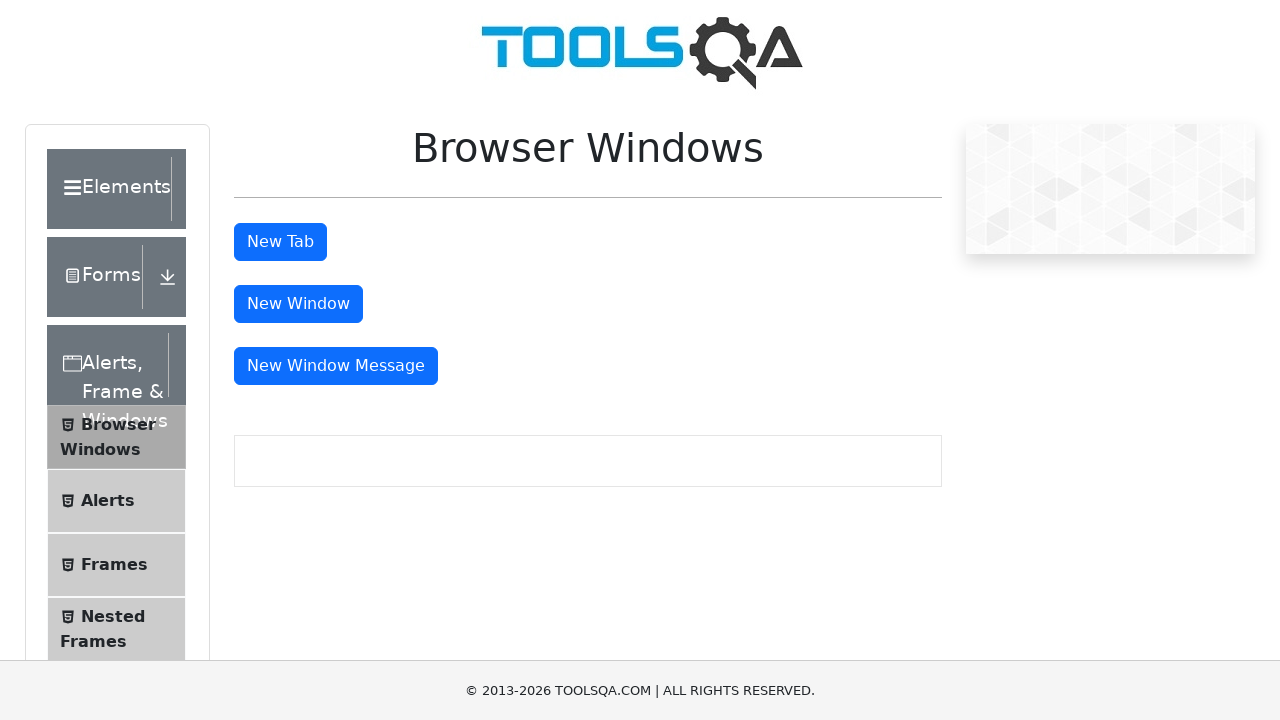

Verified that window button is enabled
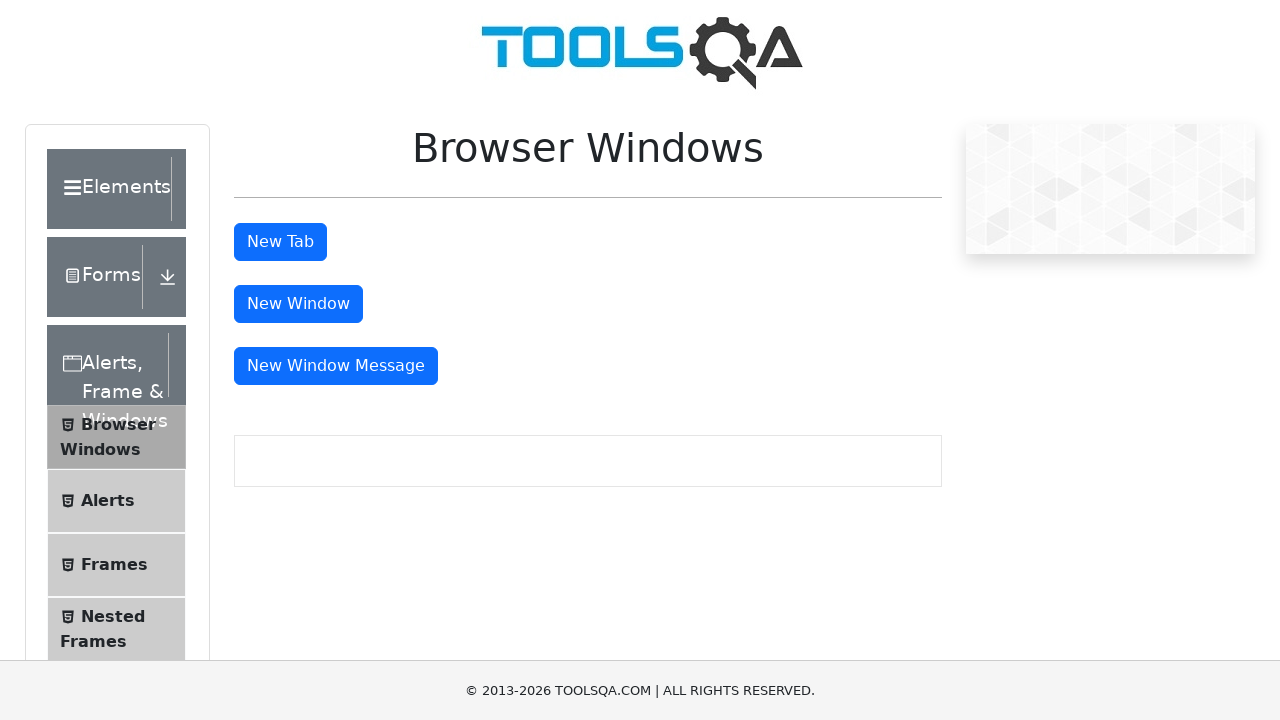

Printed result: Window button is enabled: True
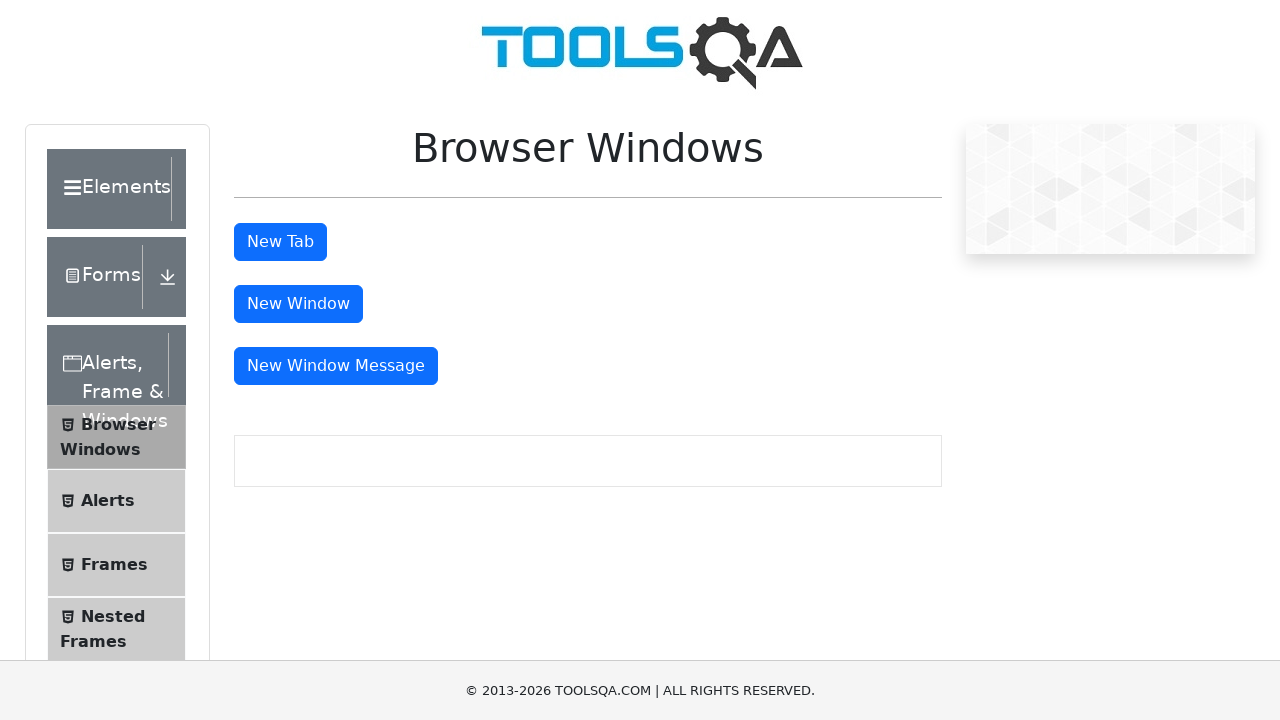

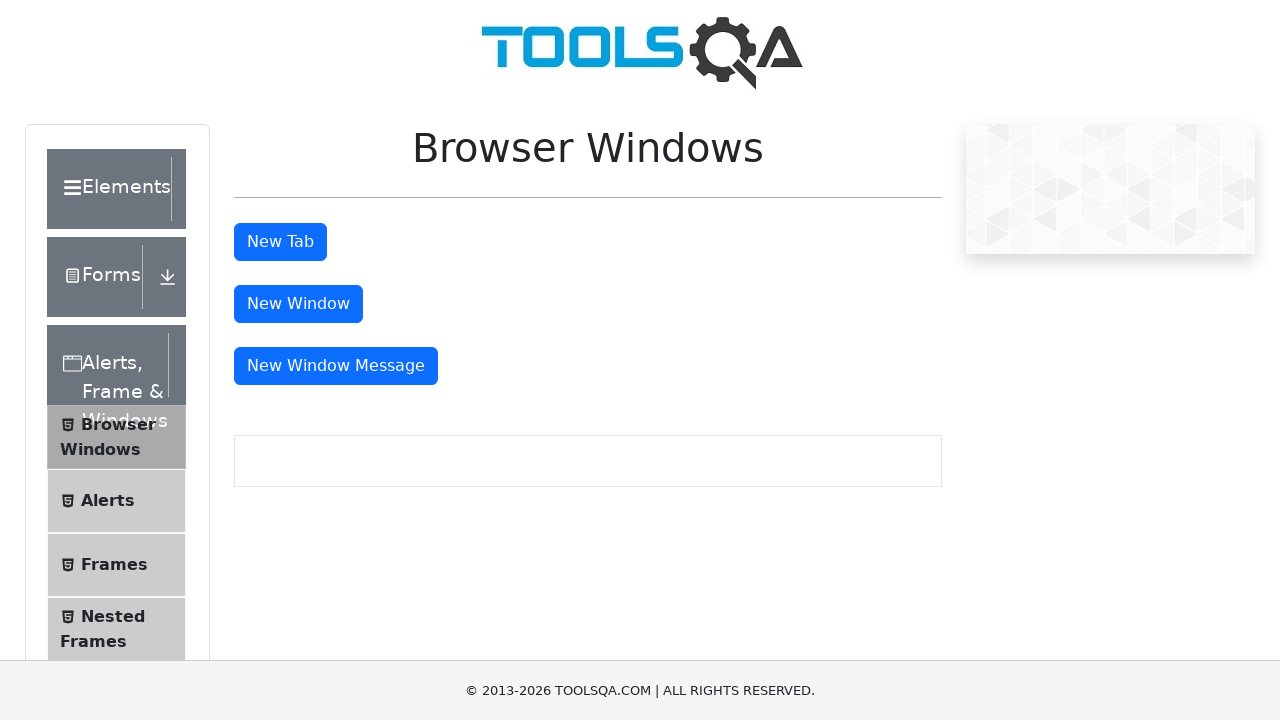